Tests adding a product (Nexus 6) to cart by opening it in a new tab, accepting an alert, and verifying it appears in the cart

Starting URL: https://www.demoblaze.com/index.html

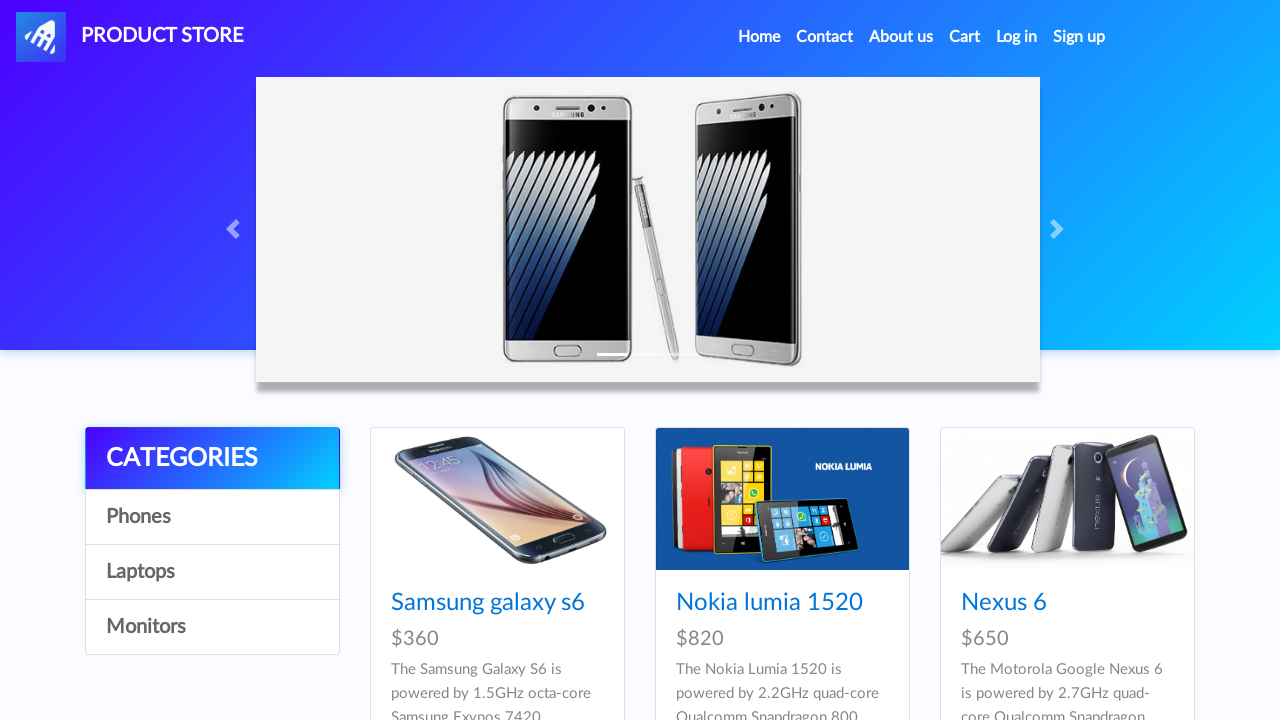

Located Nexus 6 product link
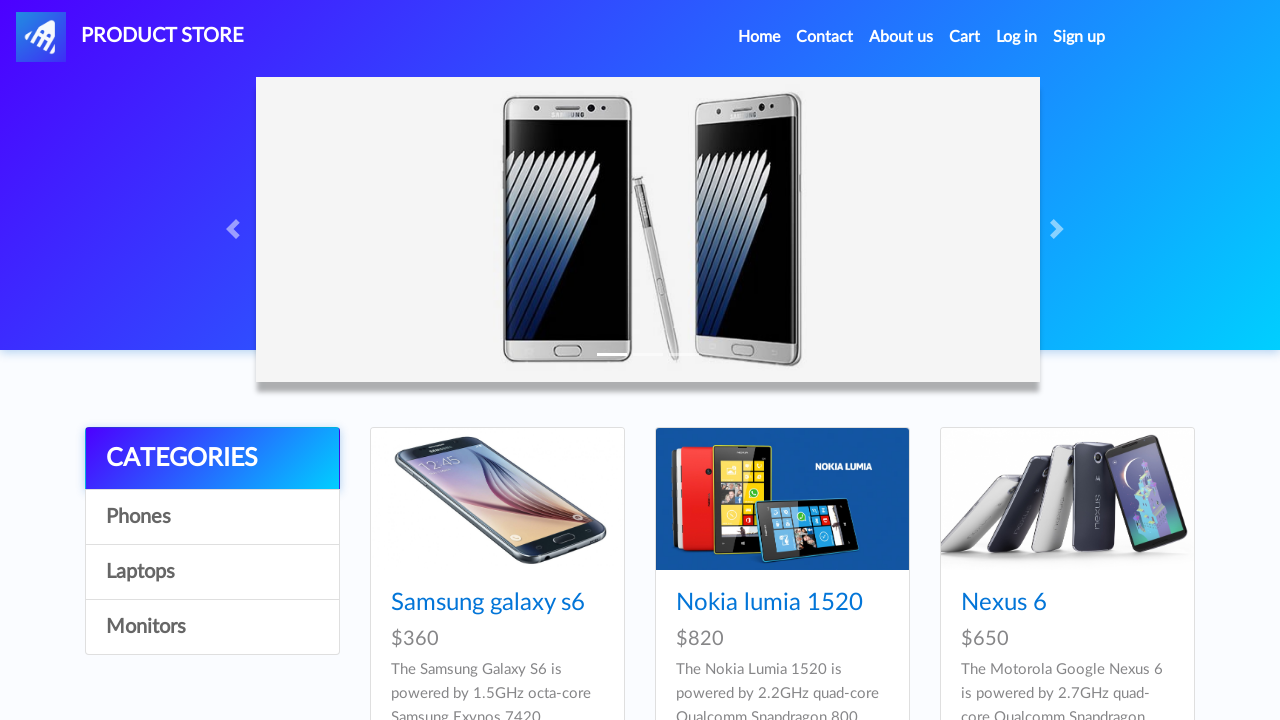

Pressed Control key down for multi-select
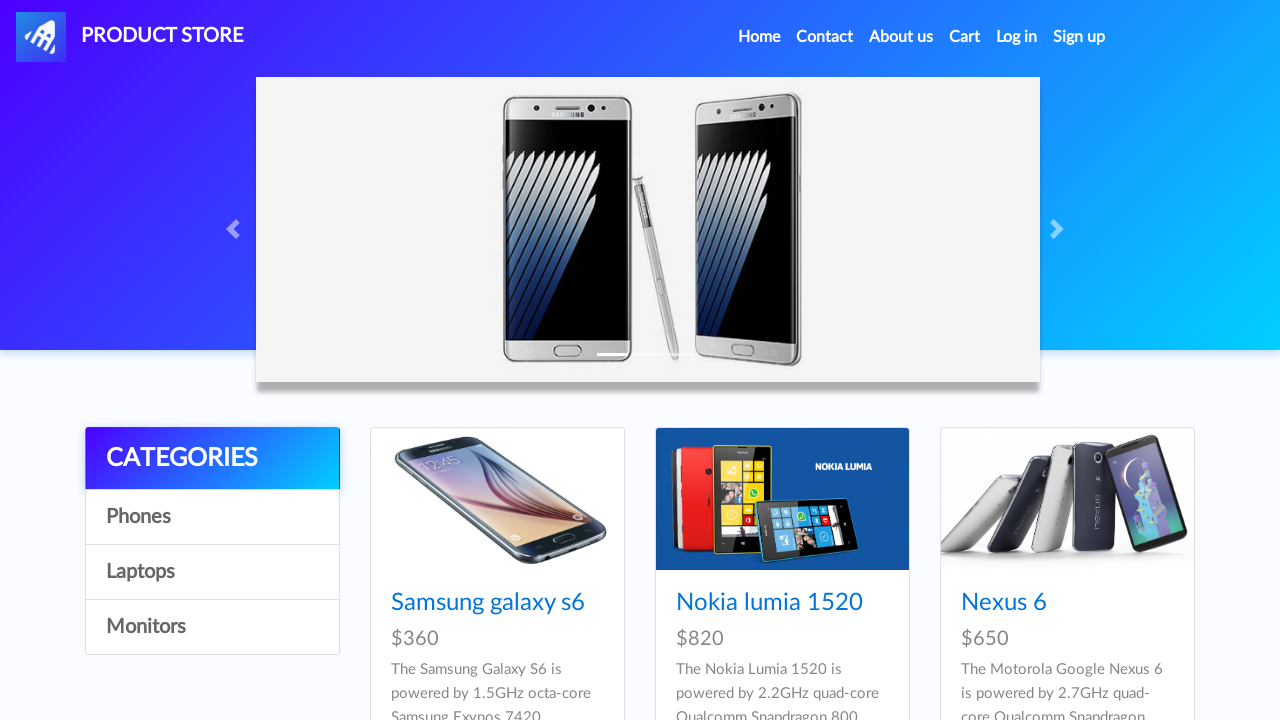

Clicked Nexus 6 link with Control held to open in new tab at (1004, 603) on xpath=//a[contains(text(),"Nexus 6")]
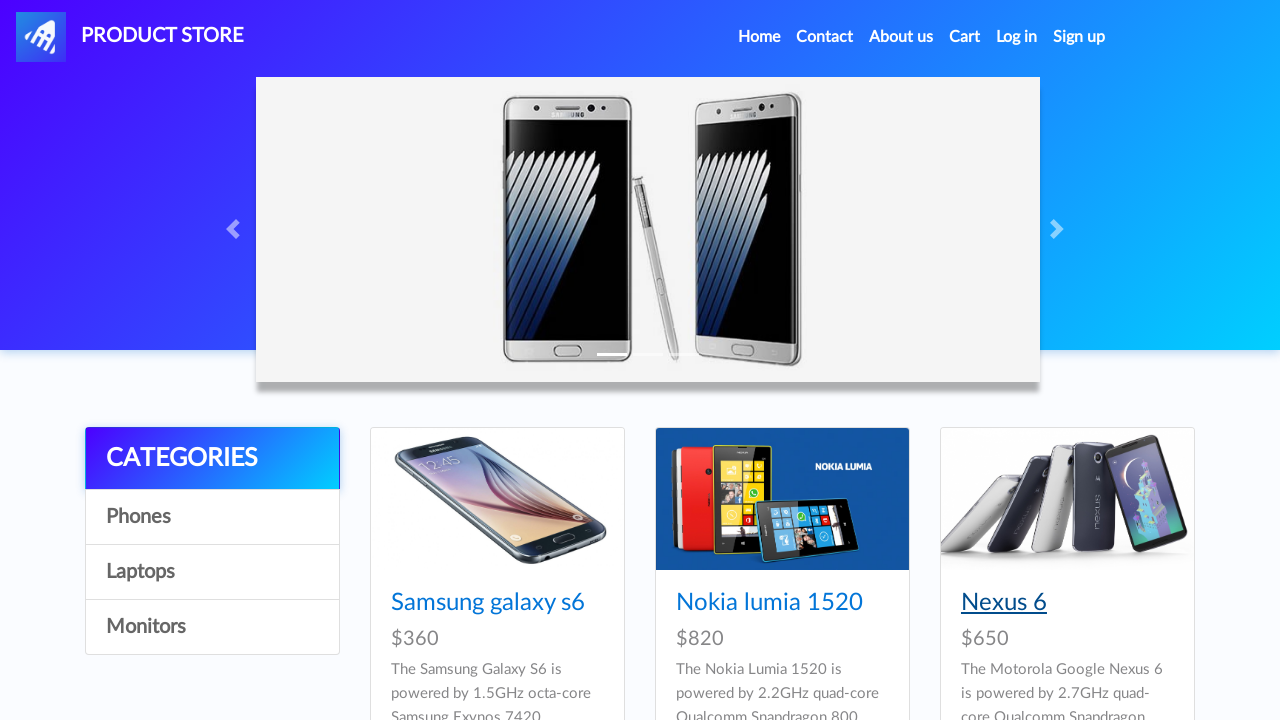

Released Control key
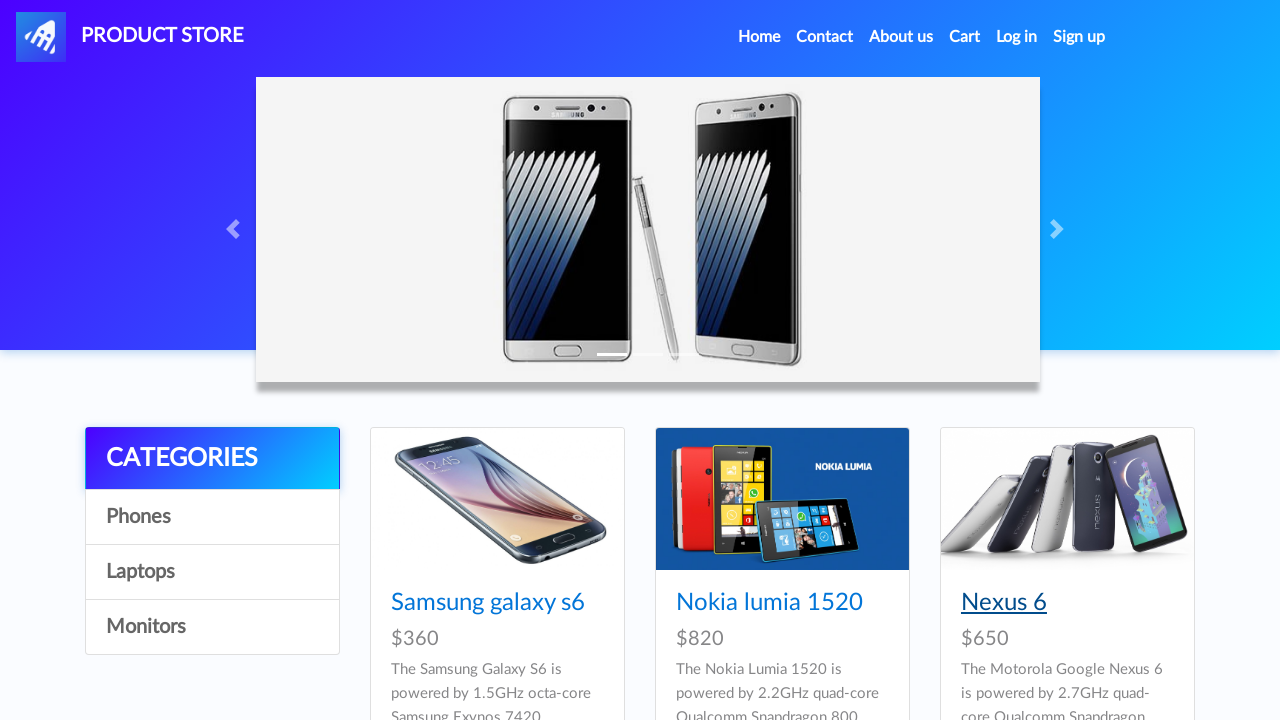

New tab loaded completely
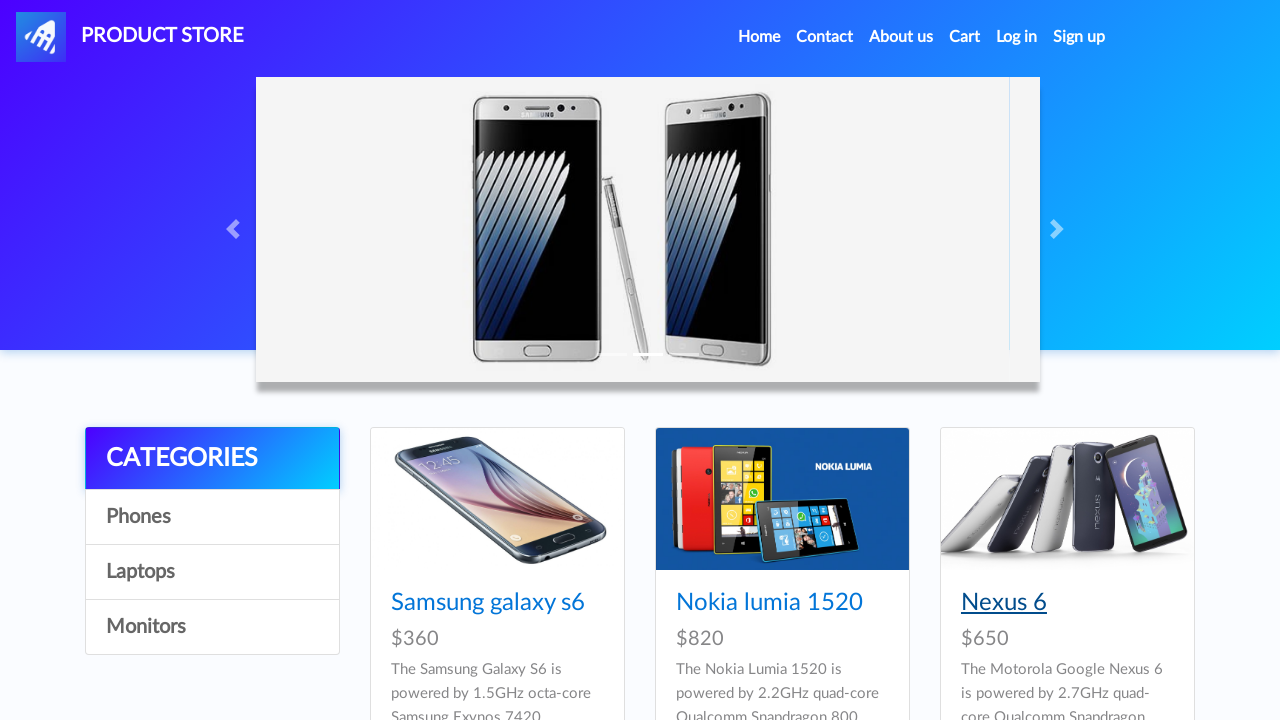

Switched to new tab with Nexus 6 product page
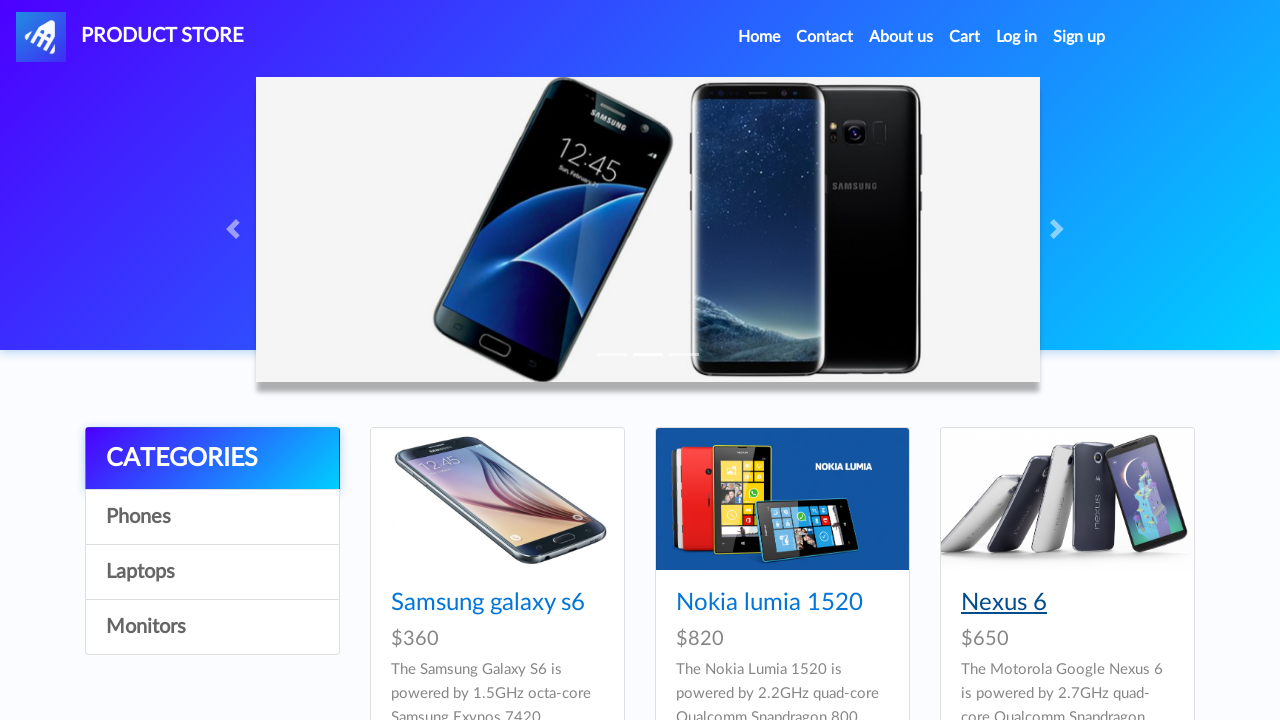

Clicked 'Add to cart' button for Nexus 6 at (610, 440) on xpath=//a[contains(text(),"Add to cart")]
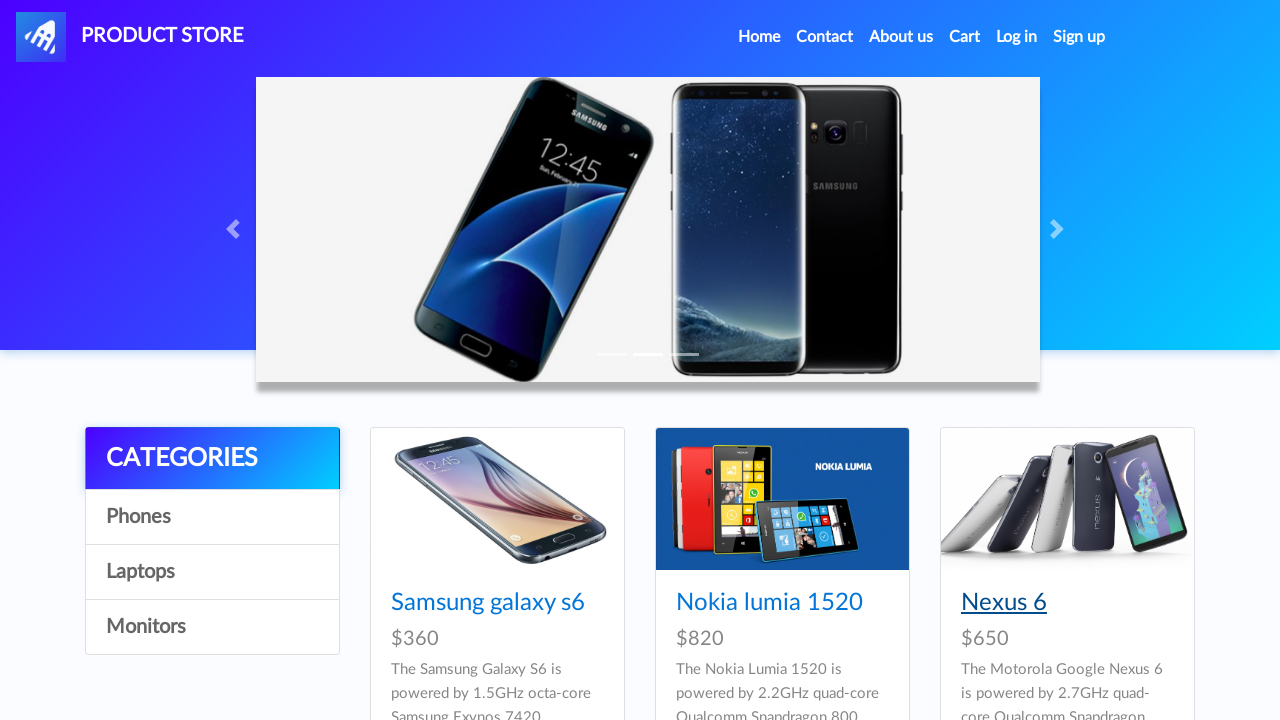

Set up dialog handler to accept alerts
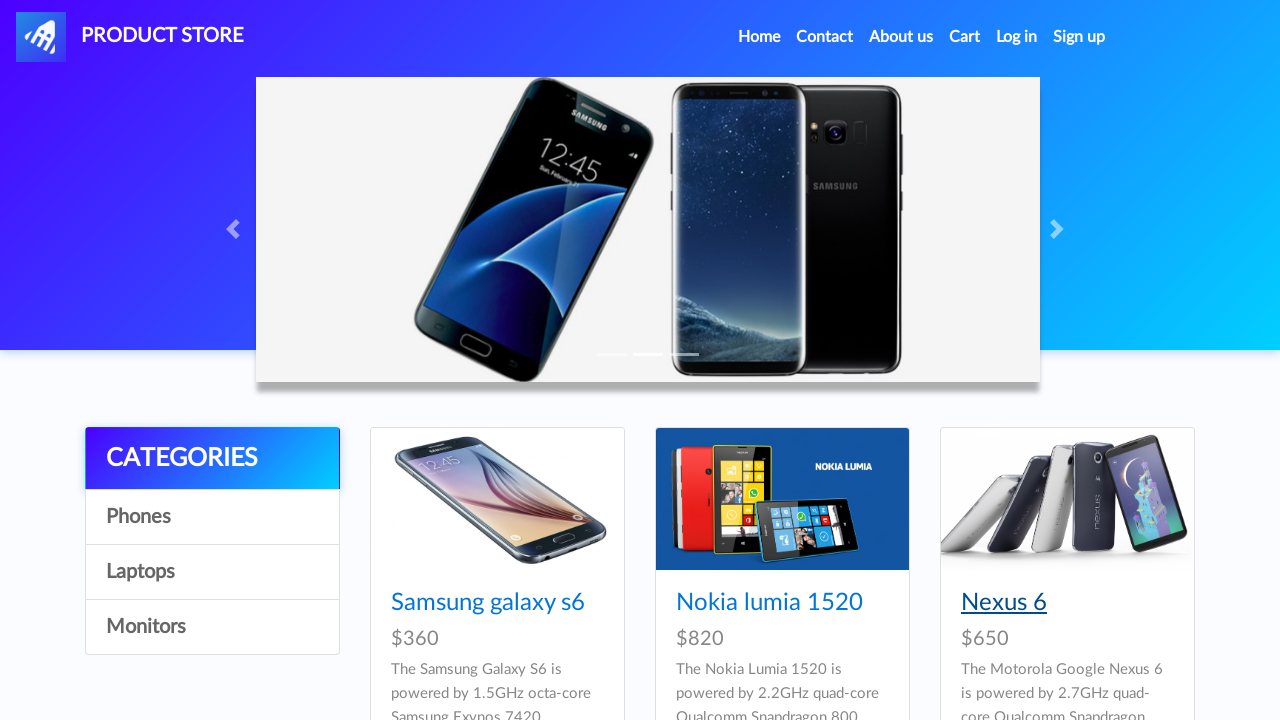

Closed the new tab with Nexus 6 product page
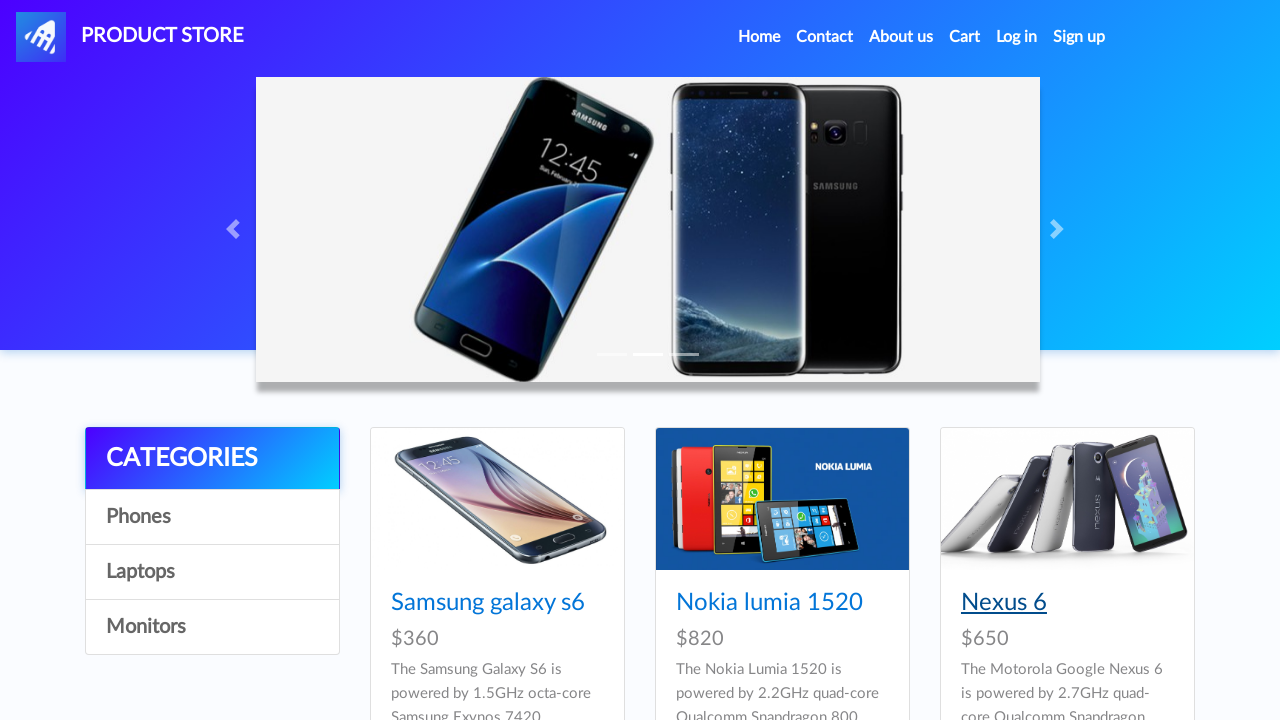

Clicked on cart link to view cart contents at (965, 37) on xpath=//a[@id="cartur"]
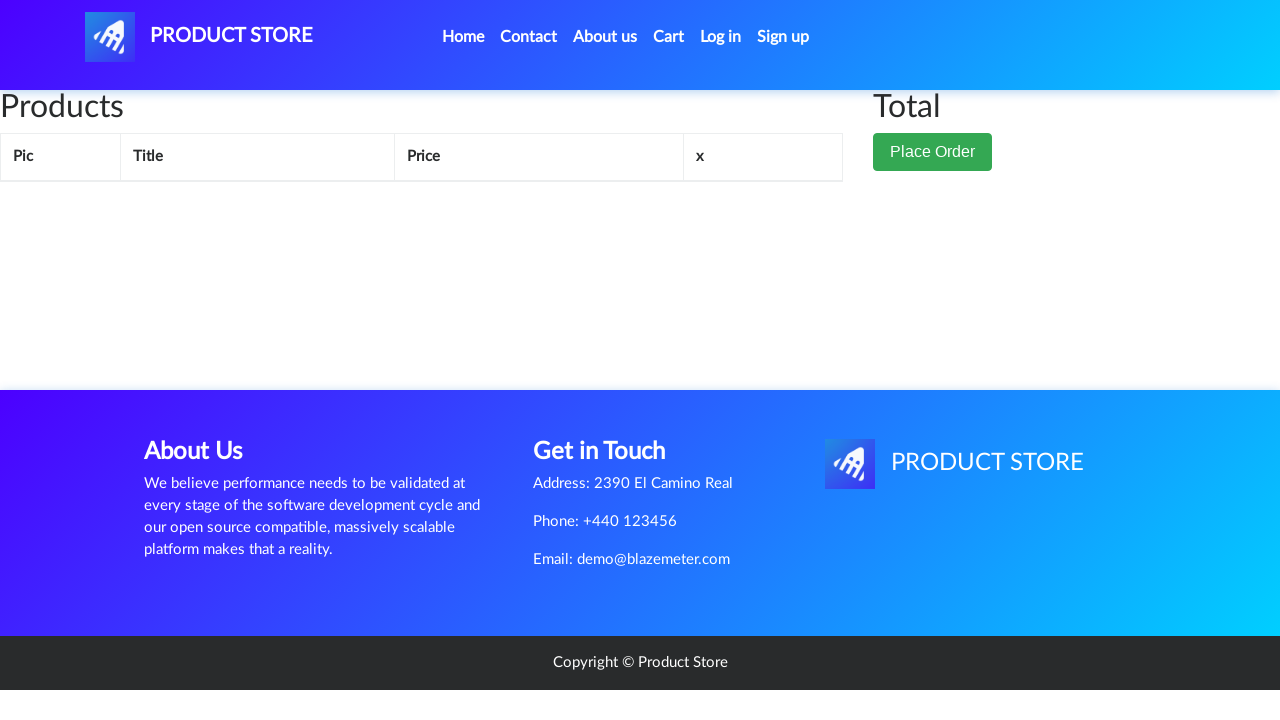

Verified Nexus 6 appears in the cart
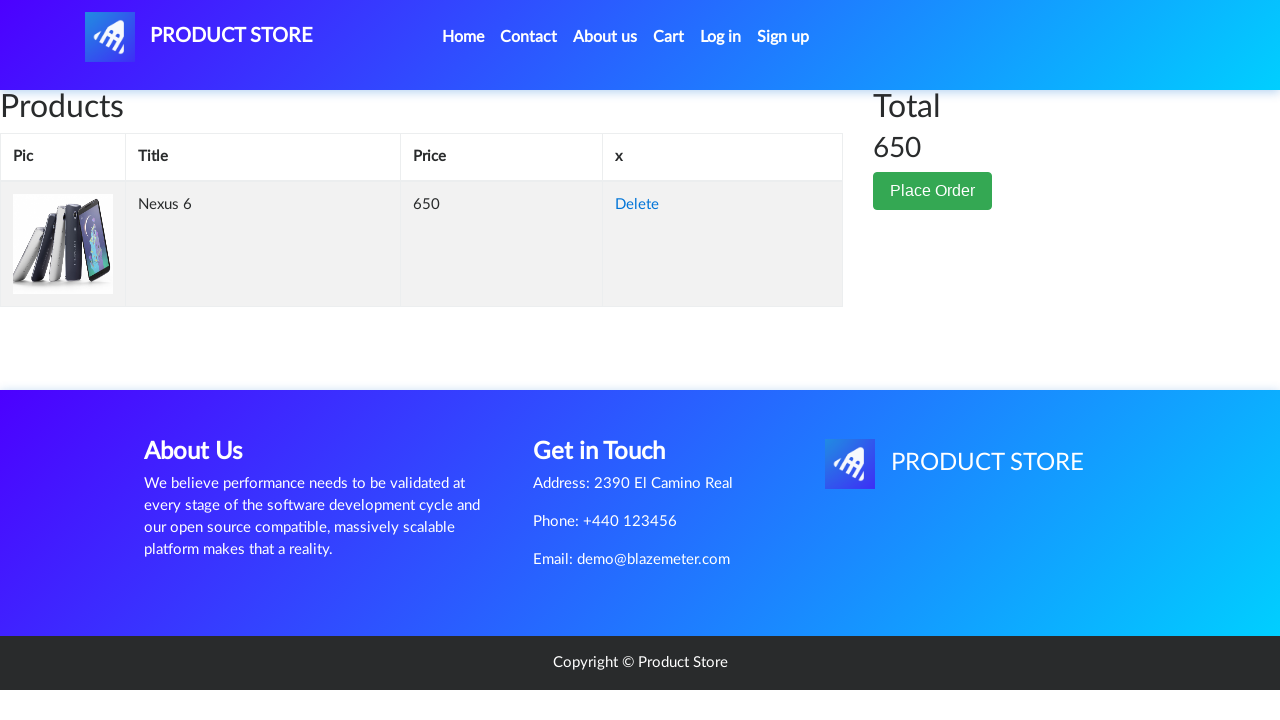

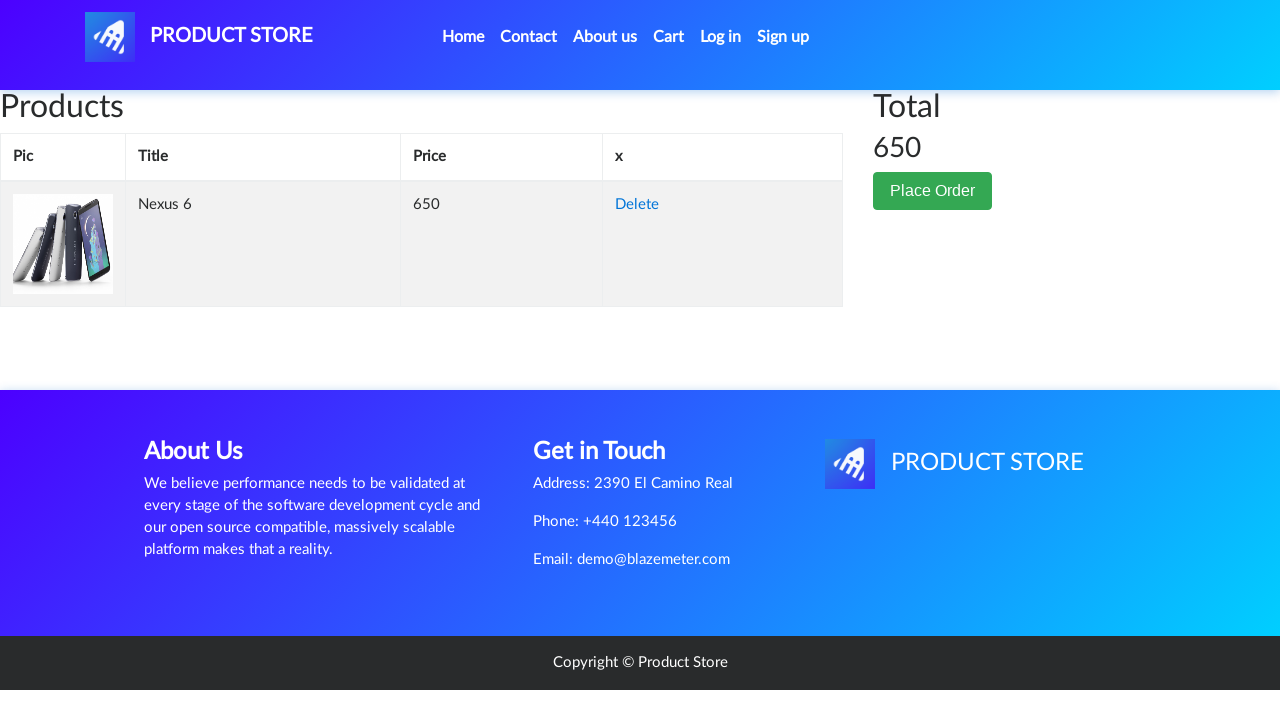